Navigates to GeeksforGeeks homepage and retrieves the page title

Starting URL: https://www.geeksforgeeks.org/

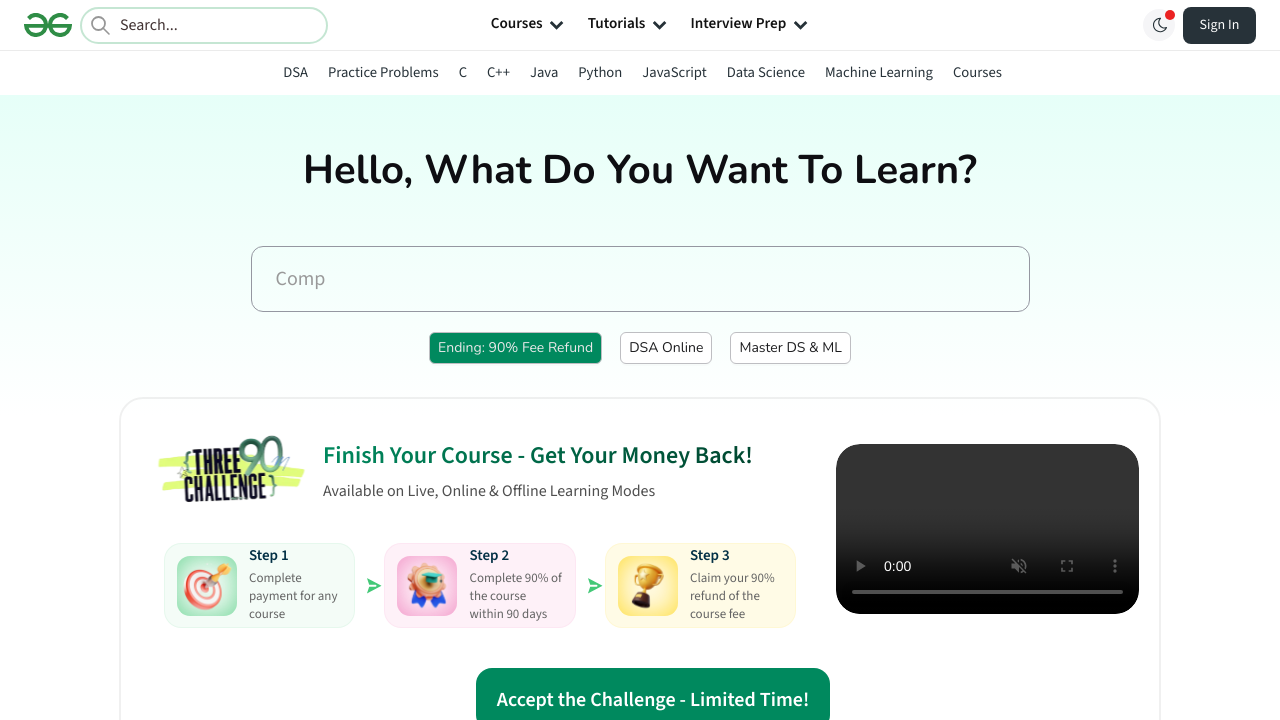

Navigated to GeeksforGeeks homepage
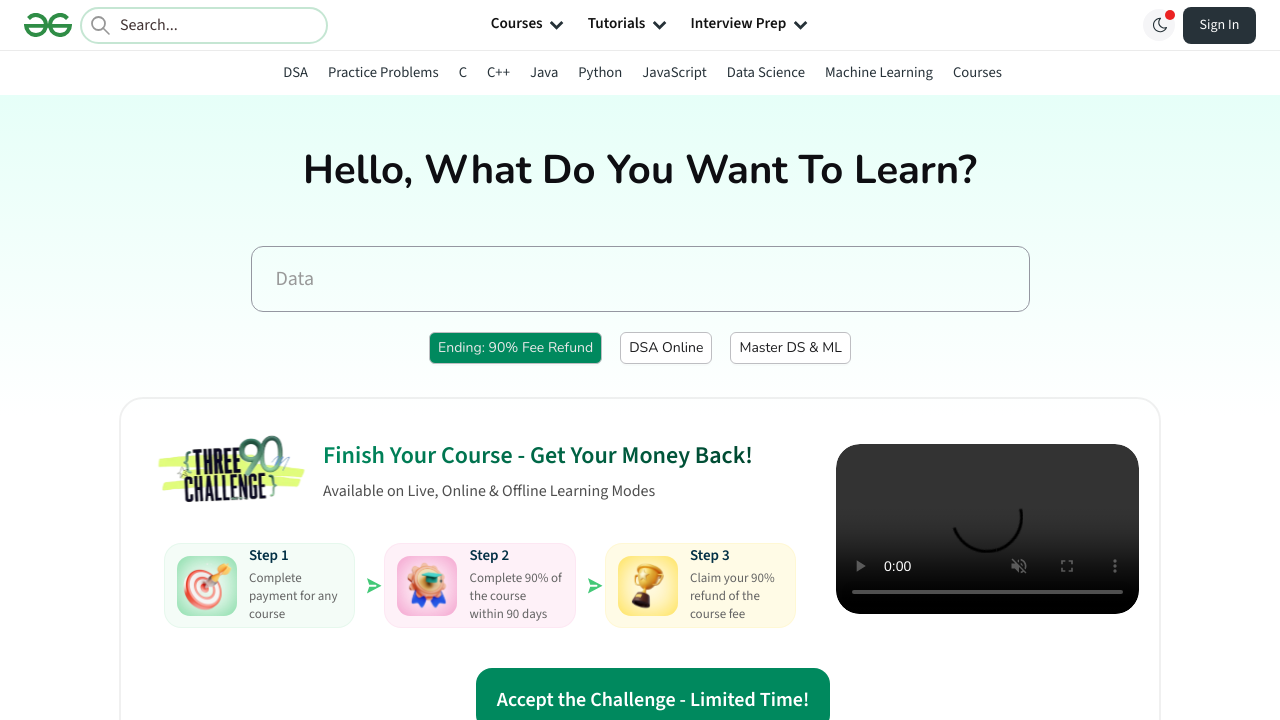

Retrieved page title: GeeksforGeeks | Your All-in-One Learning Portal
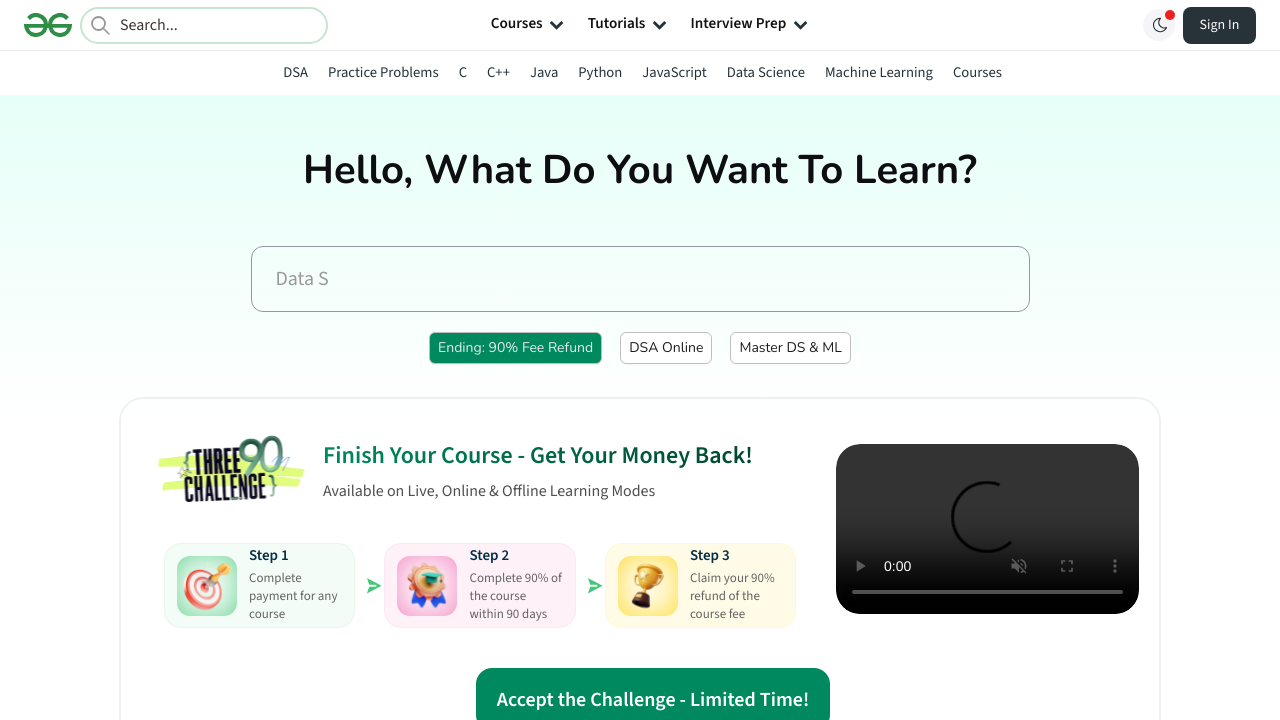

Printed page title to console
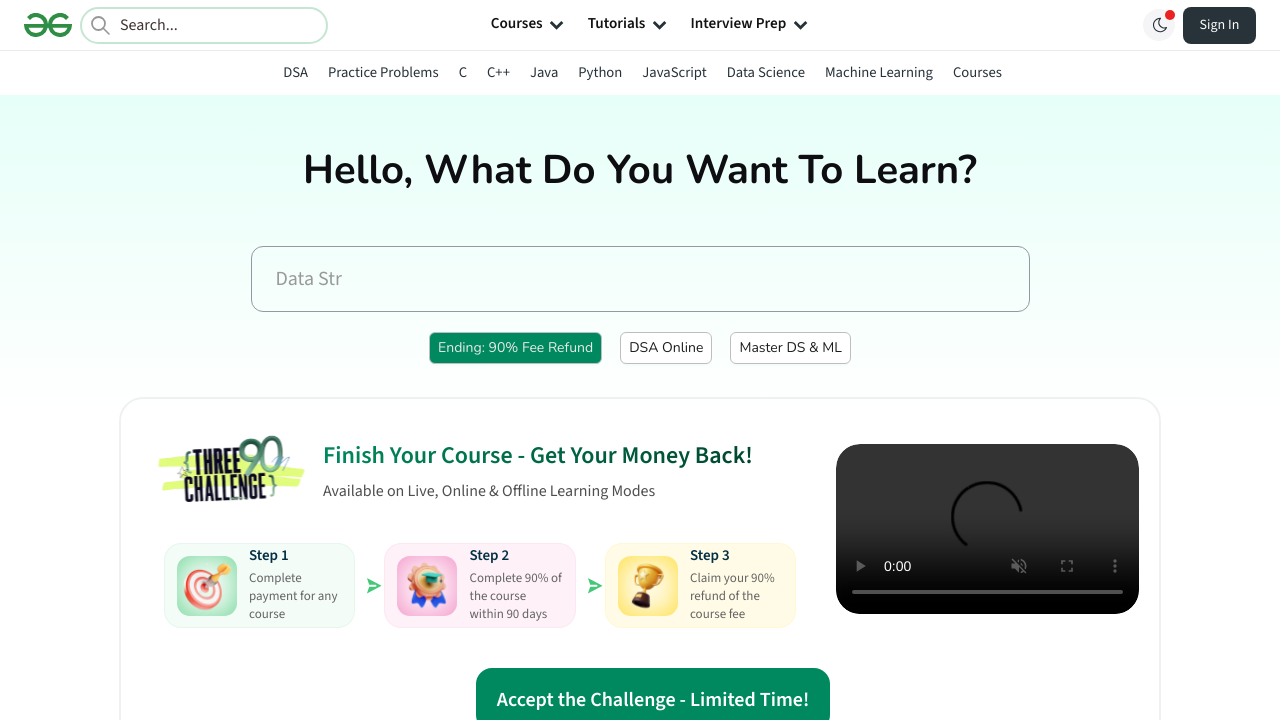

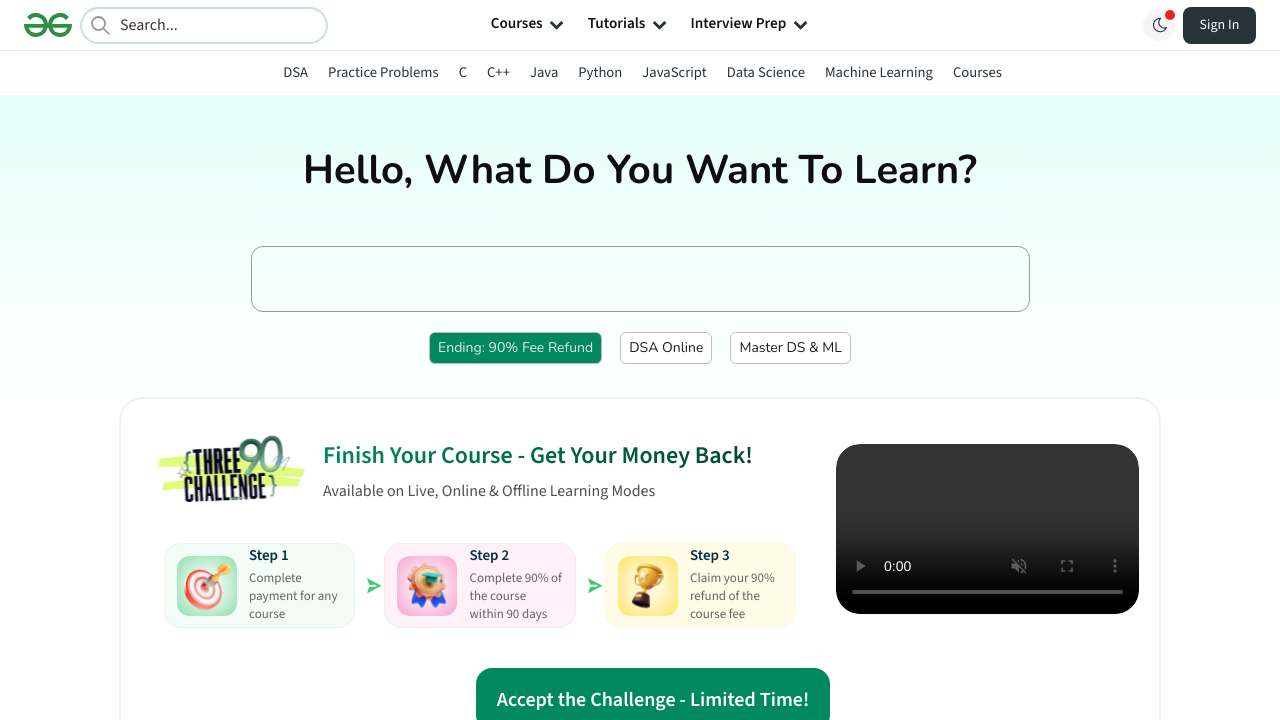